Tests a text box form by filling in full name, email, current address, and permanent address fields, then submitting the form.

Starting URL: https://demoqa.com/text-box

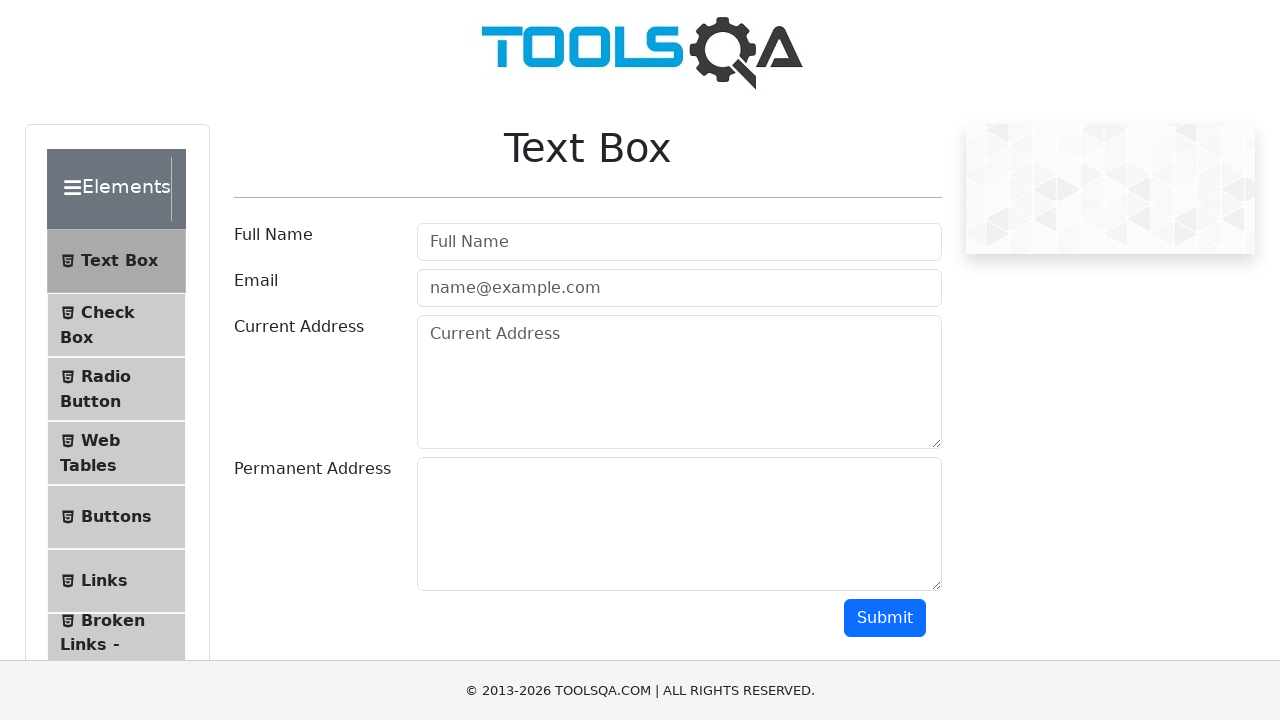

Filled full name field with 'Lando Norris' on #userName
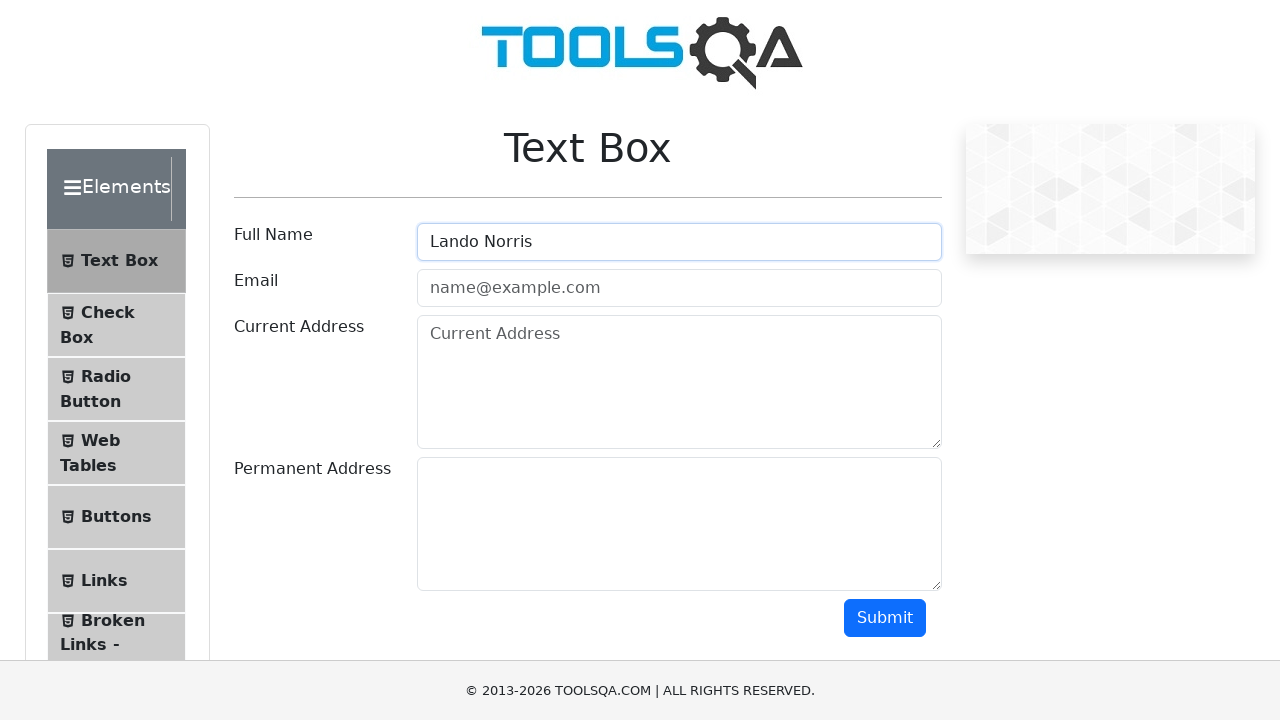

Filled email field with 'LandoNorris@gmail.com' on #userEmail
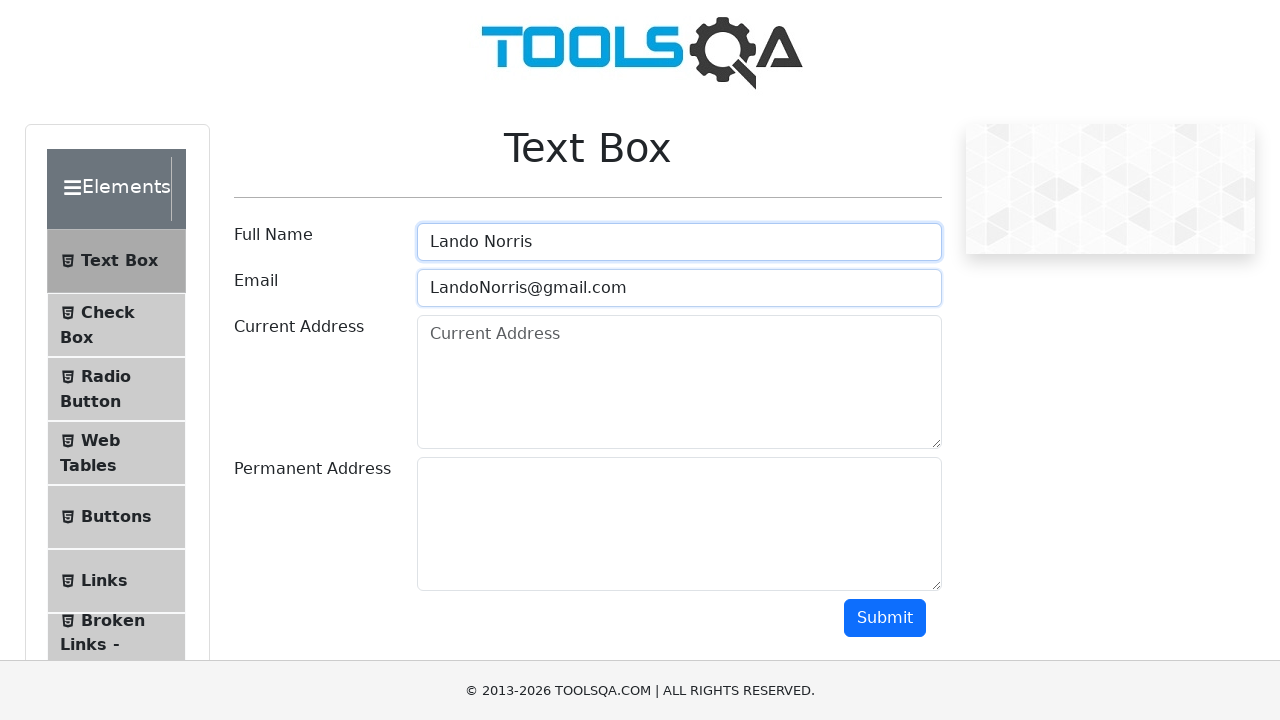

Filled current address field with 'London united kingdom 005743 bringthon sellit 43' on #currentAddress
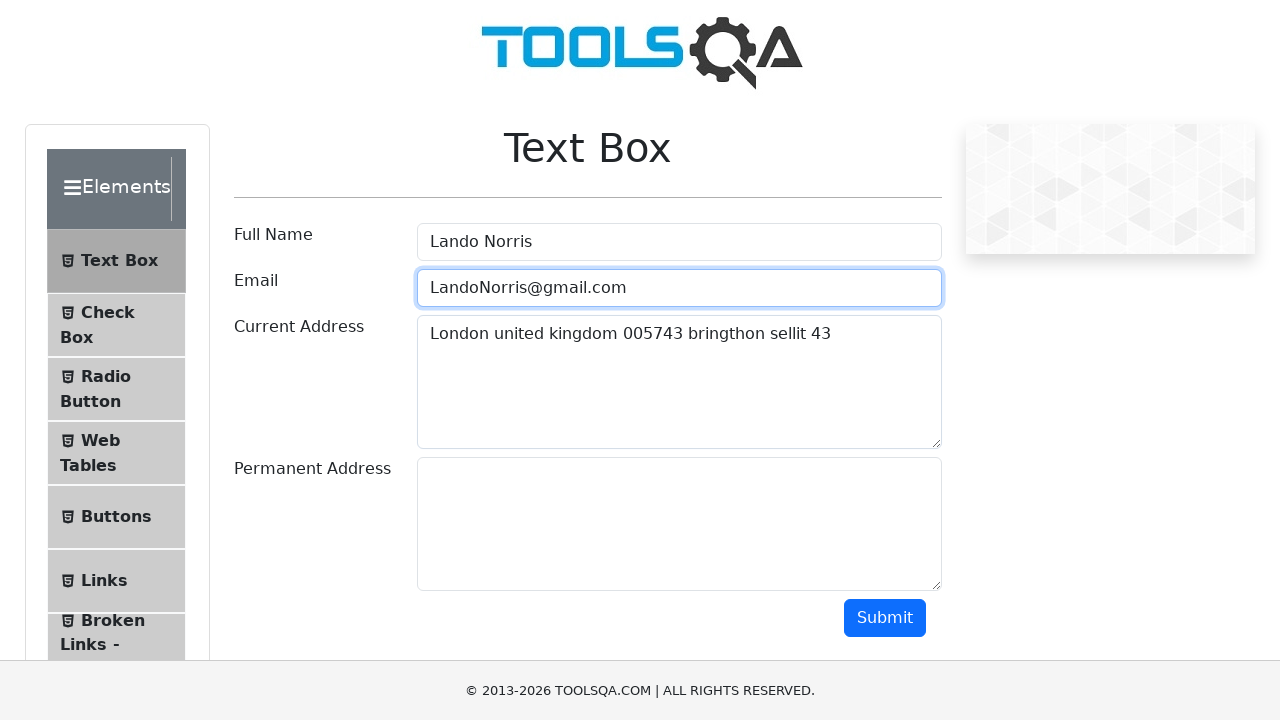

Filled permanent address field with 'London united kingdom 005743 bringthon sellit 43 kelly 654' on #permanentAddress
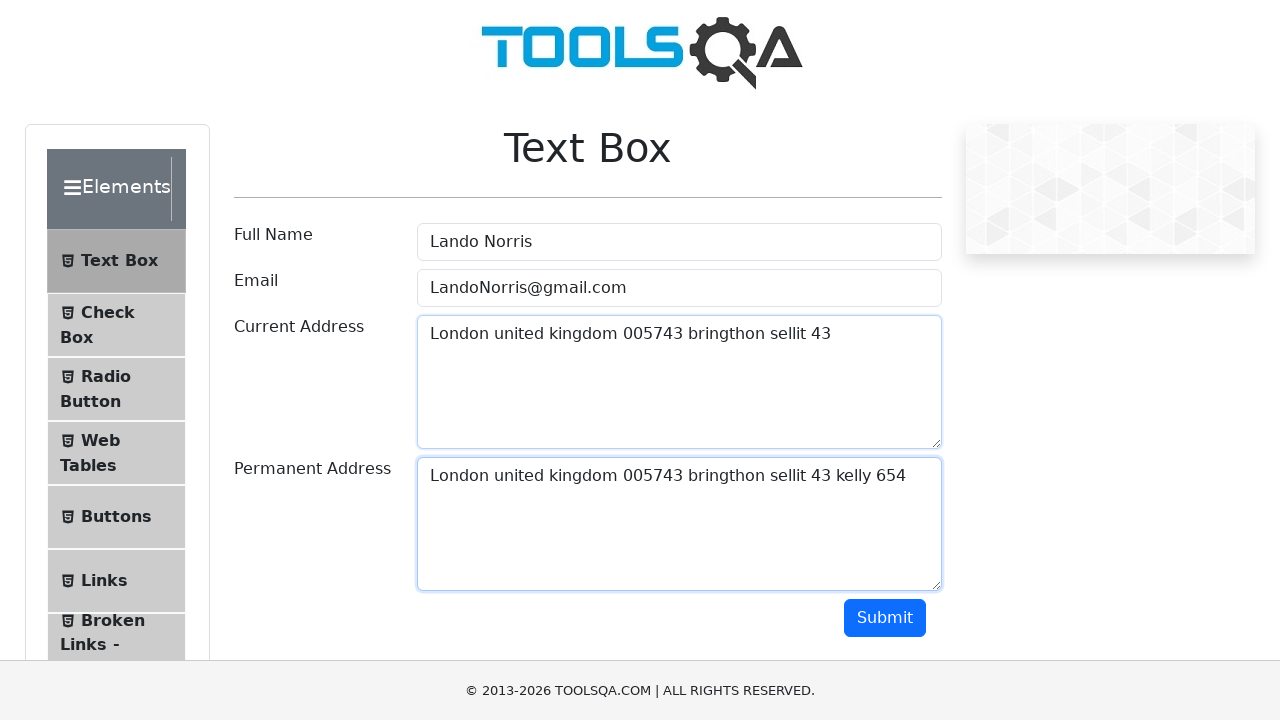

Clicked submit button to submit the form at (885, 618) on #submit
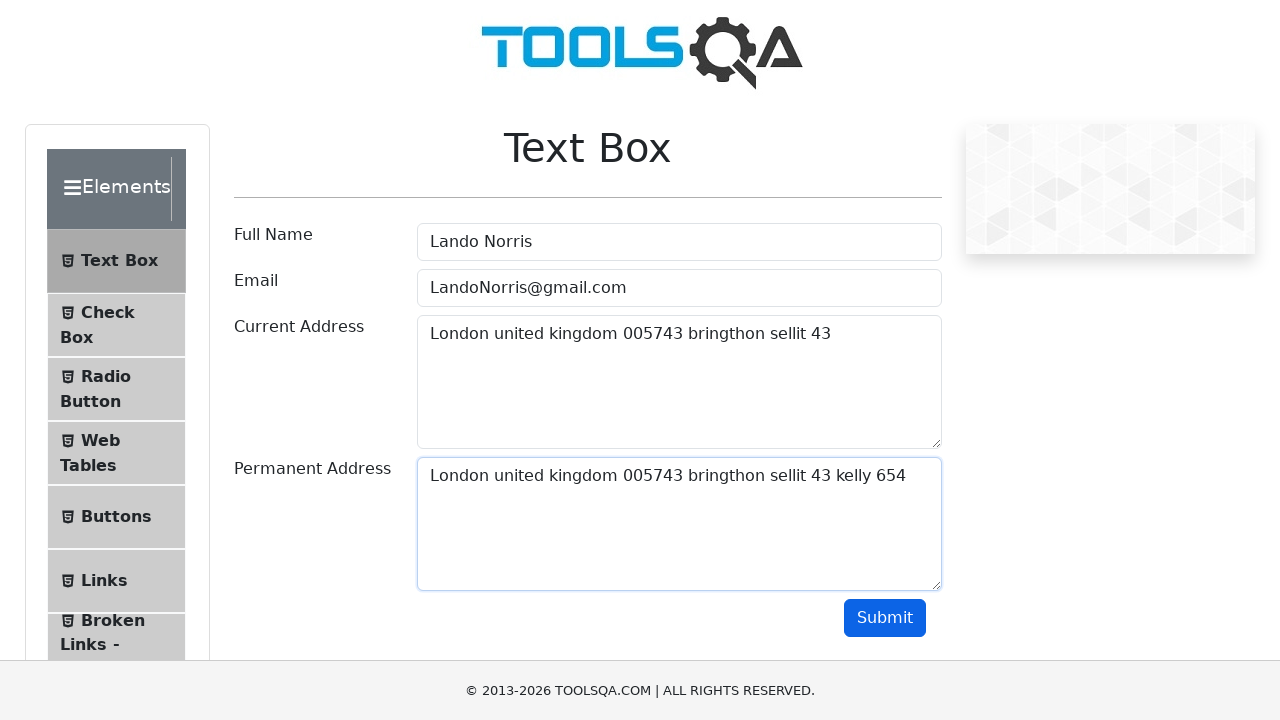

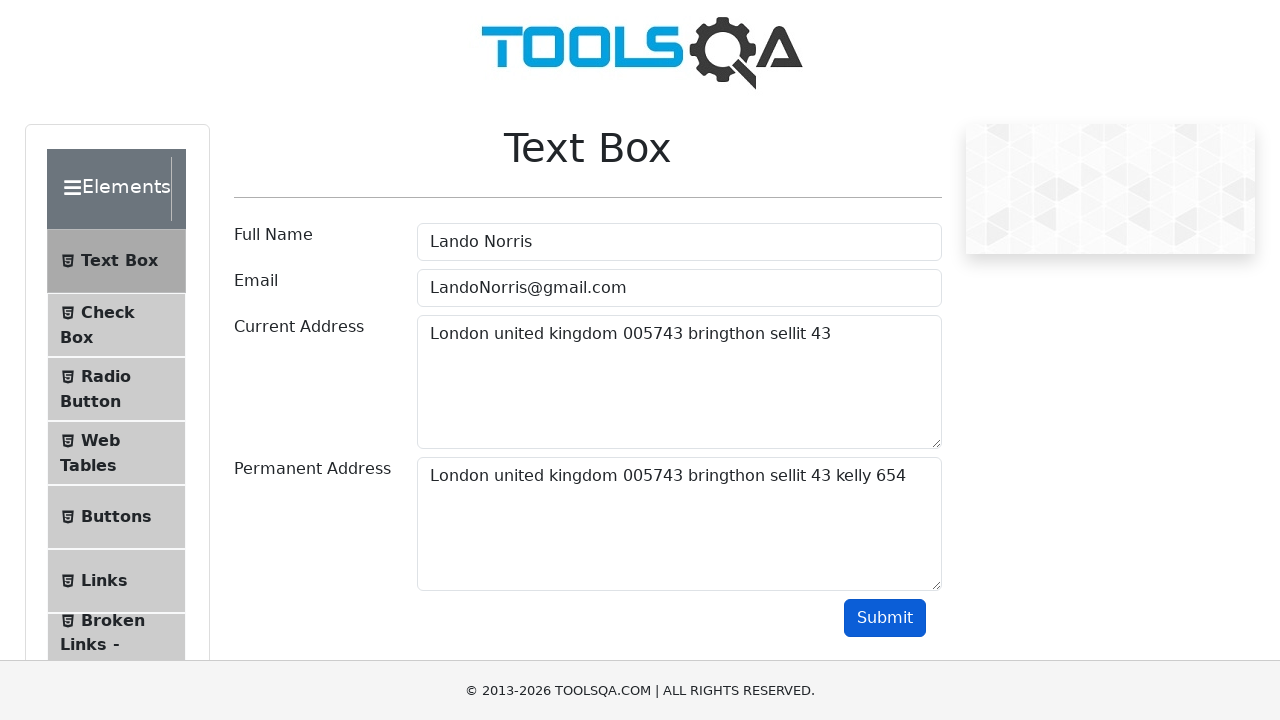